Tests entering text in the search box within the money iframe using name locator

Starting URL: https://www.rediff.com/

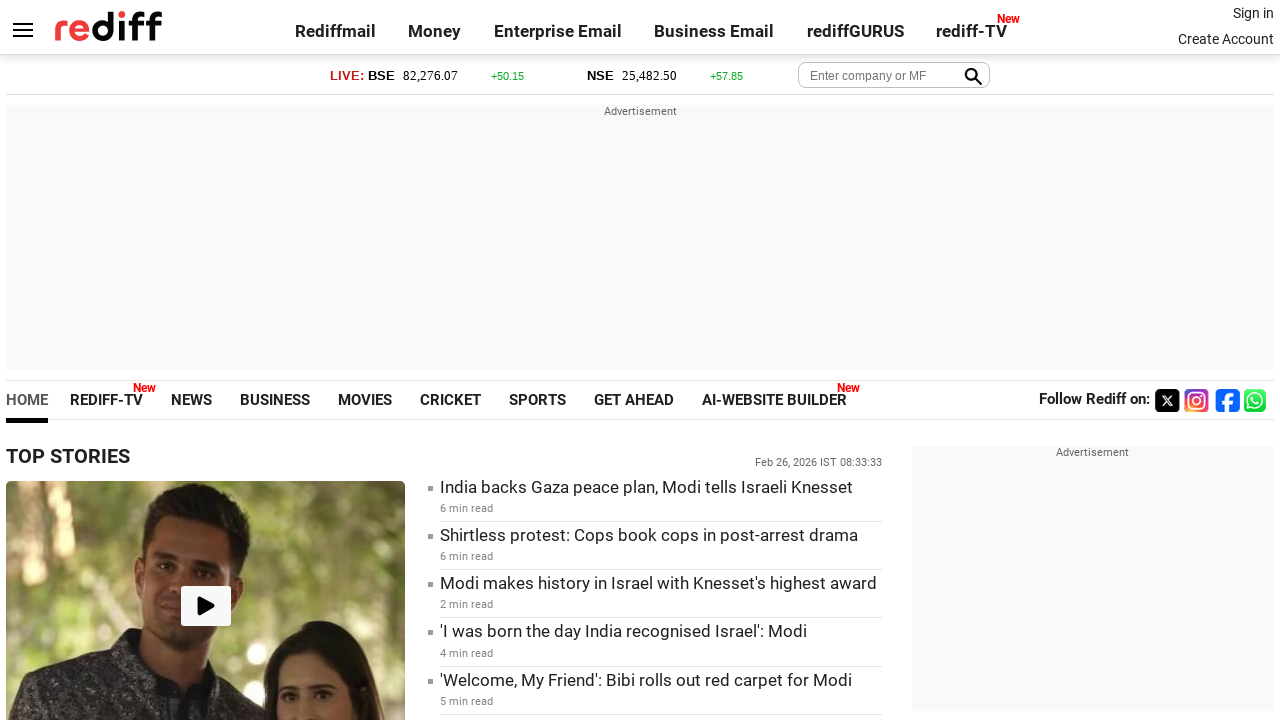

Located moneyiframe
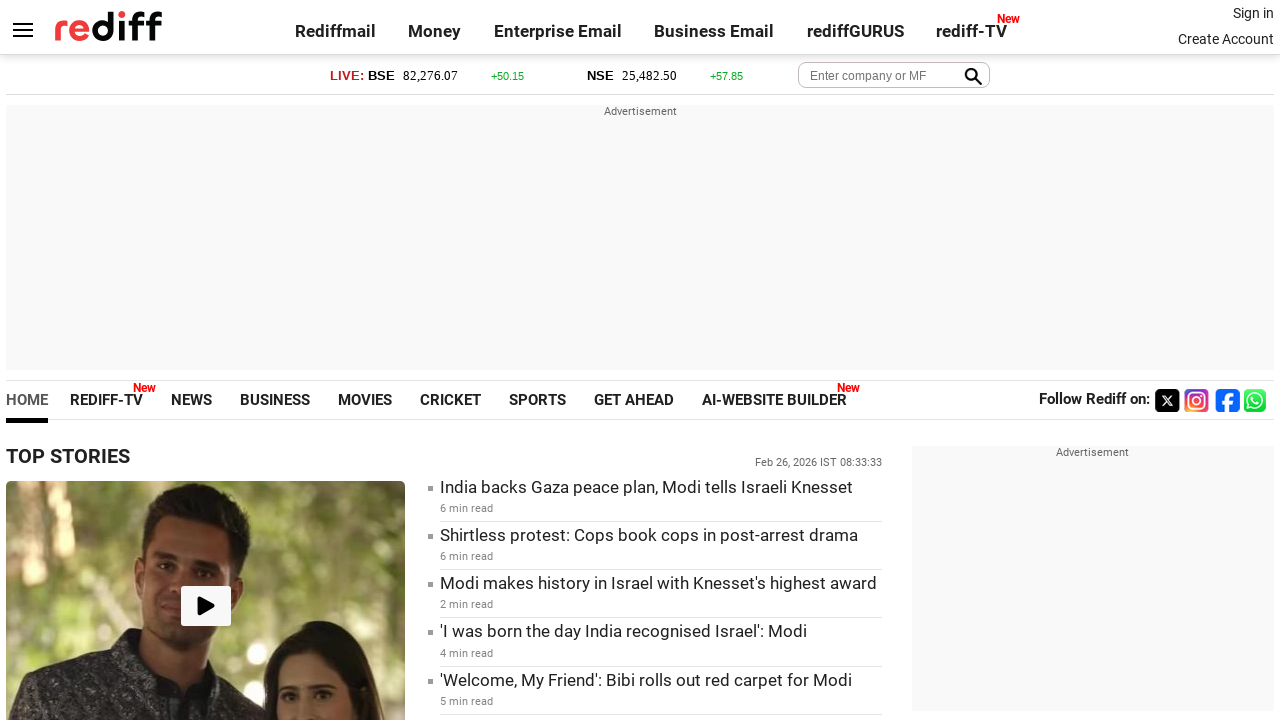

Filled search box with 'Test1' using name locator in money iframe on input[name='query']
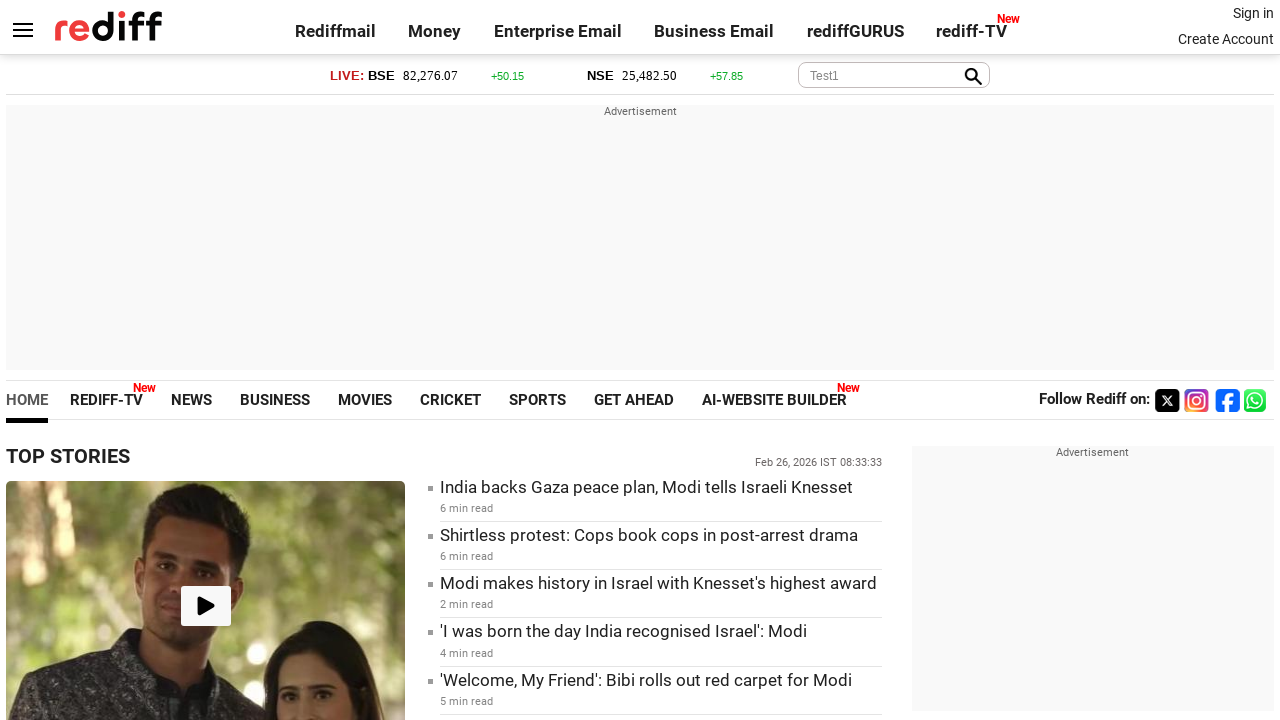

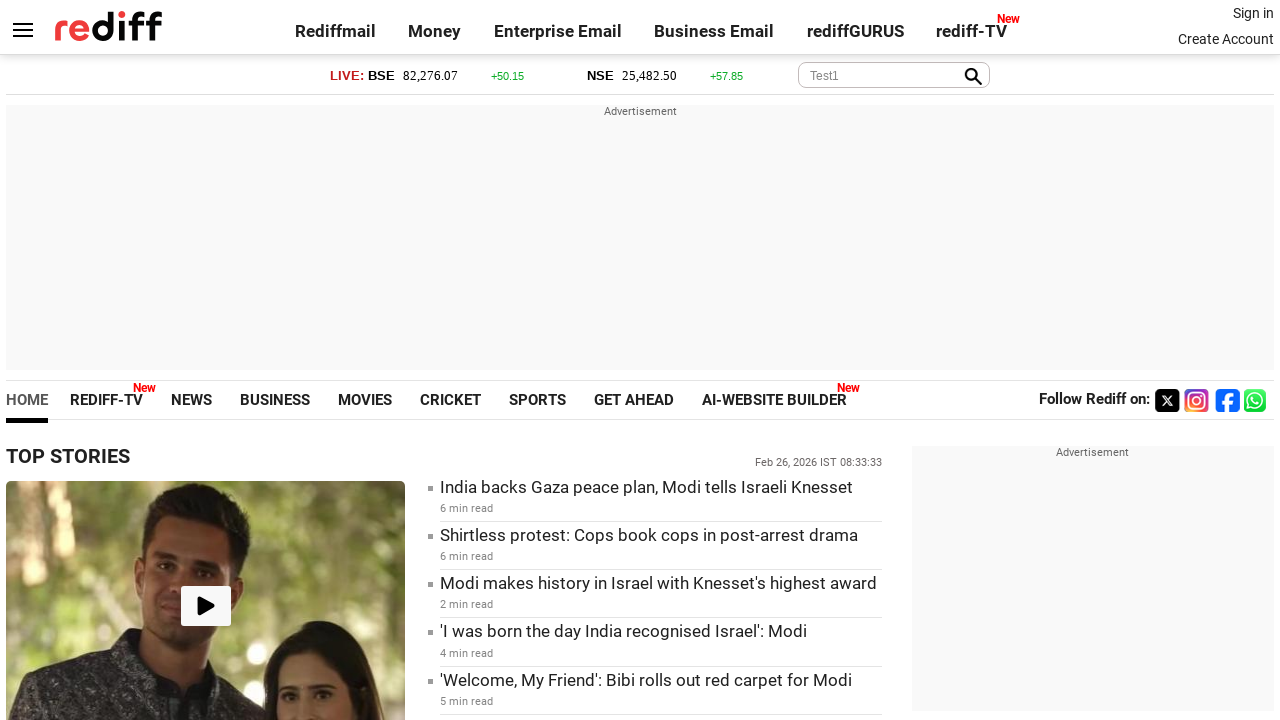